Tests drag and drop functionality on jQuery UI demo page by dragging an element and dropping it onto a target area

Starting URL: https://jqueryui.com/droppable/

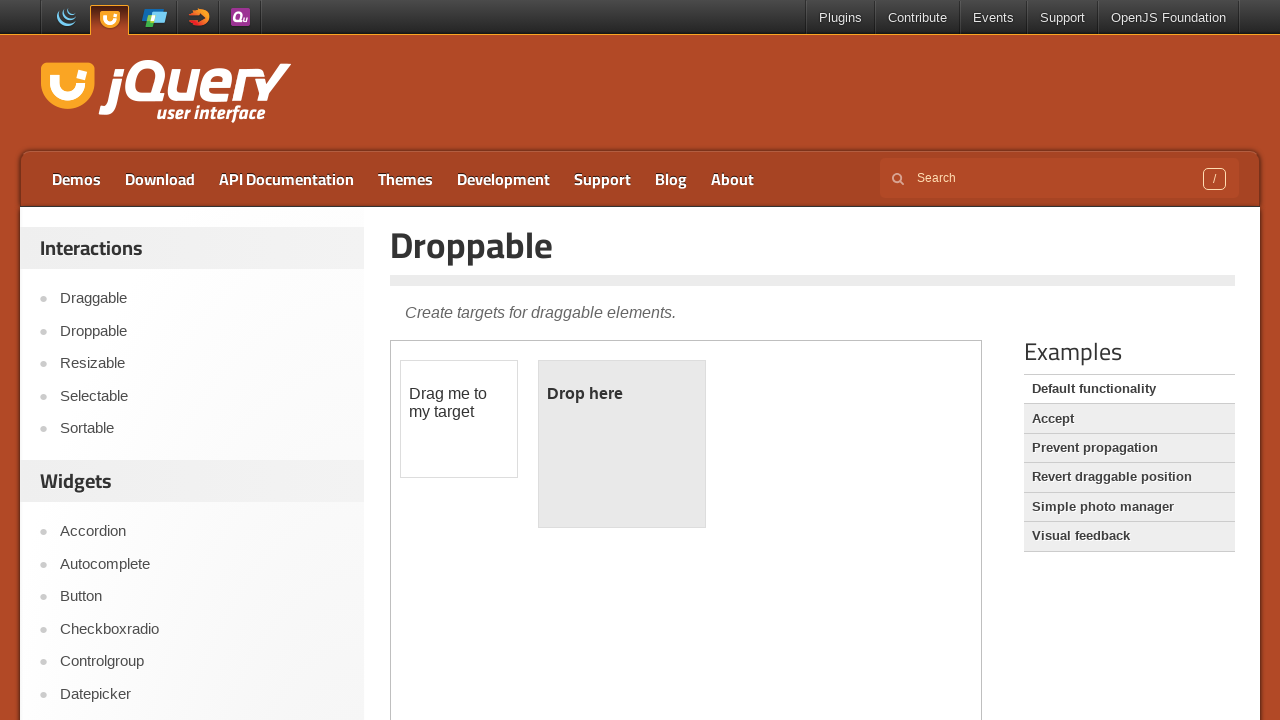

Navigated to jQuery UI droppable demo page
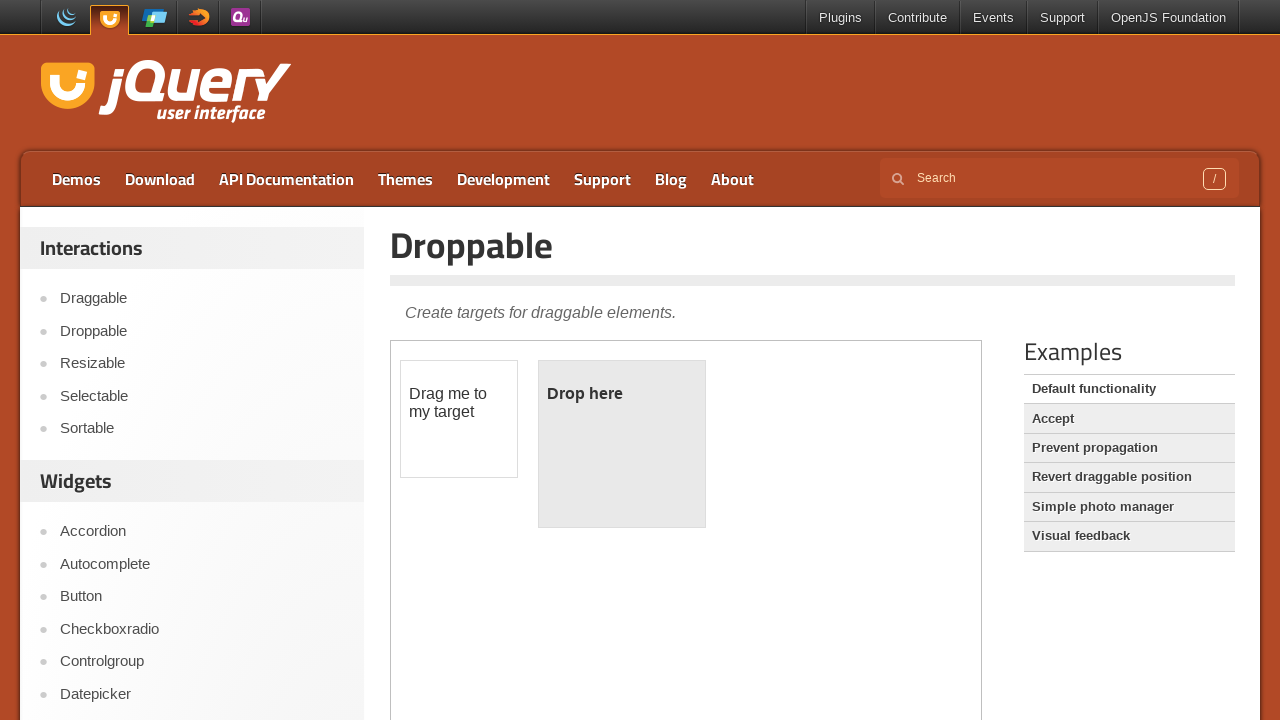

Located the iframe containing draggable elements
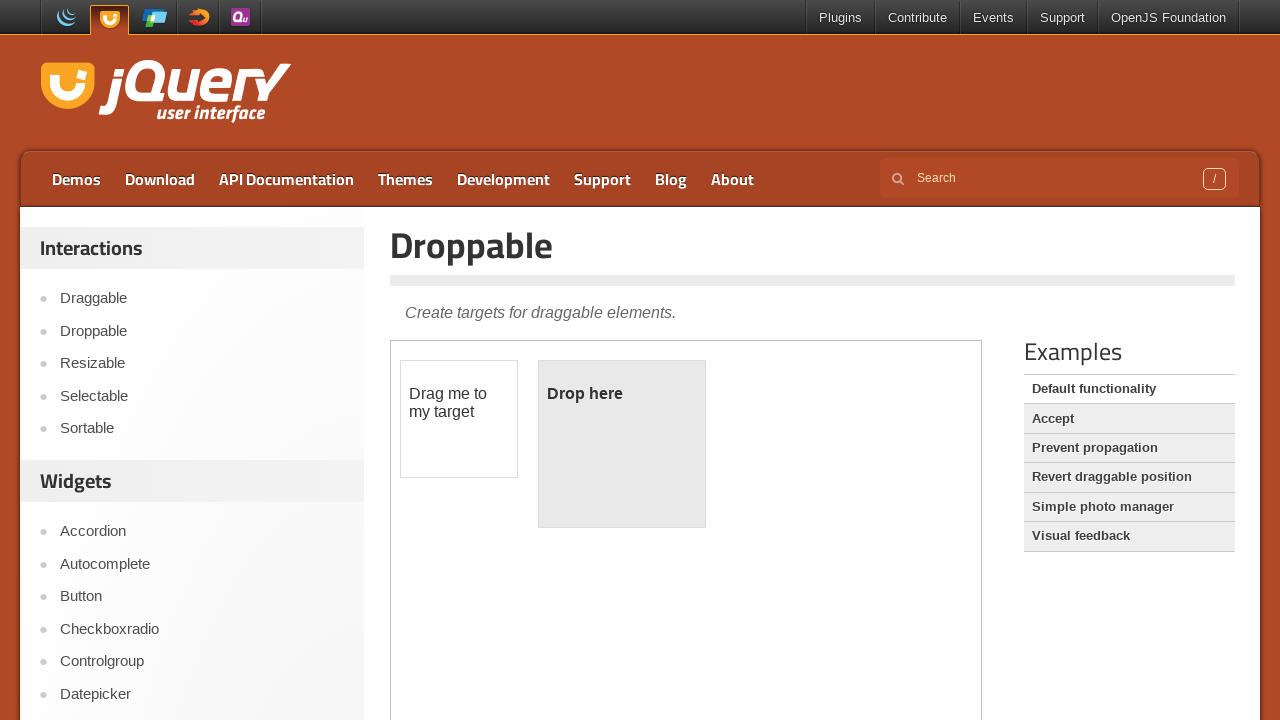

Located the draggable element
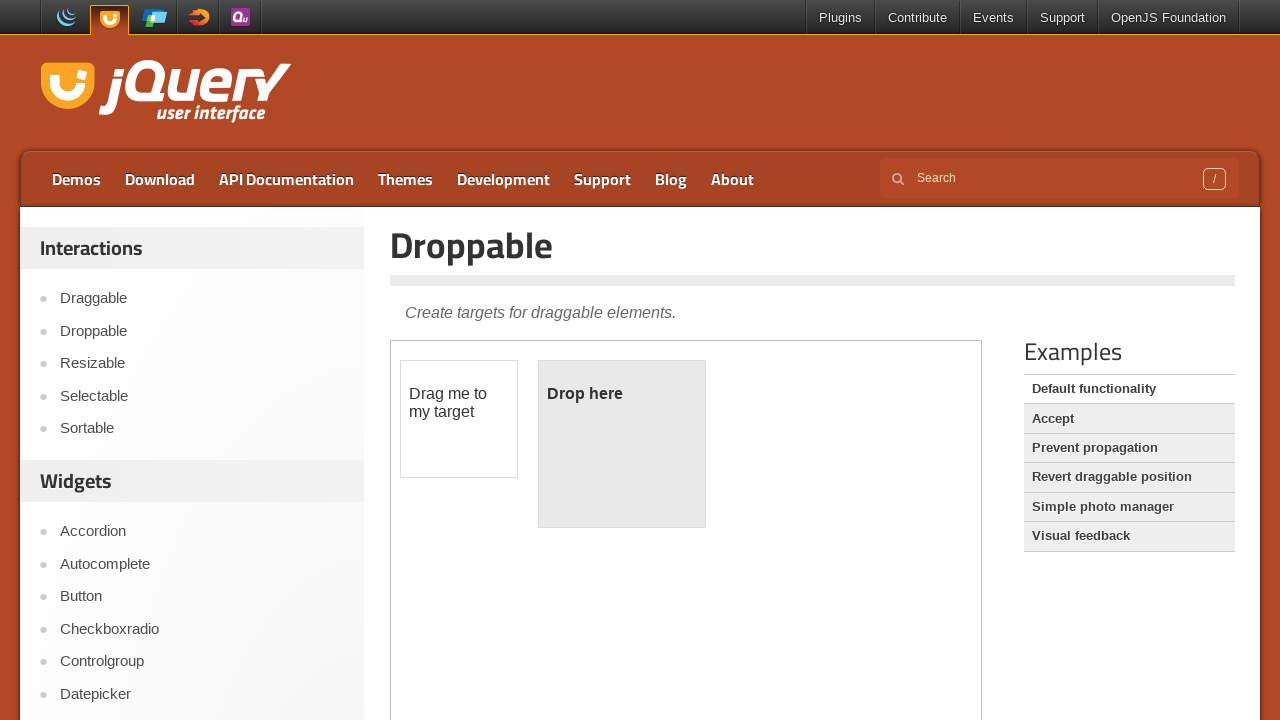

Located the droppable target element
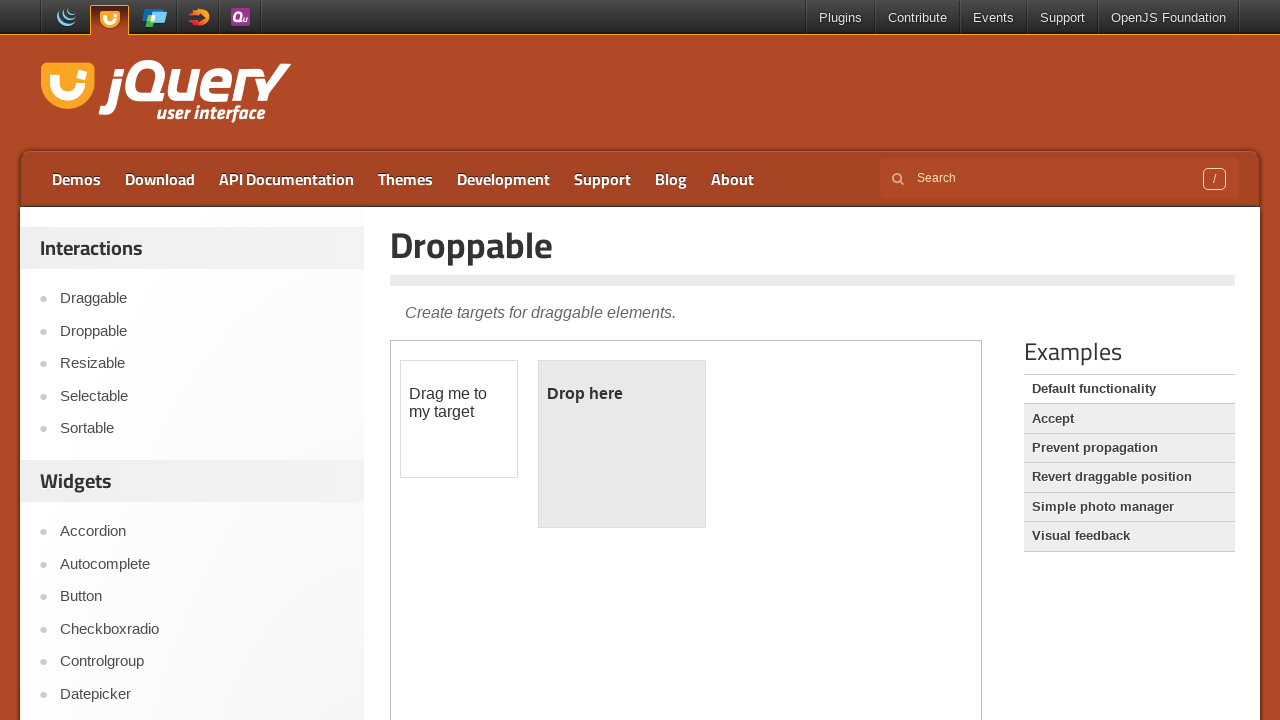

Dragged the draggable element and dropped it onto the droppable target at (622, 444)
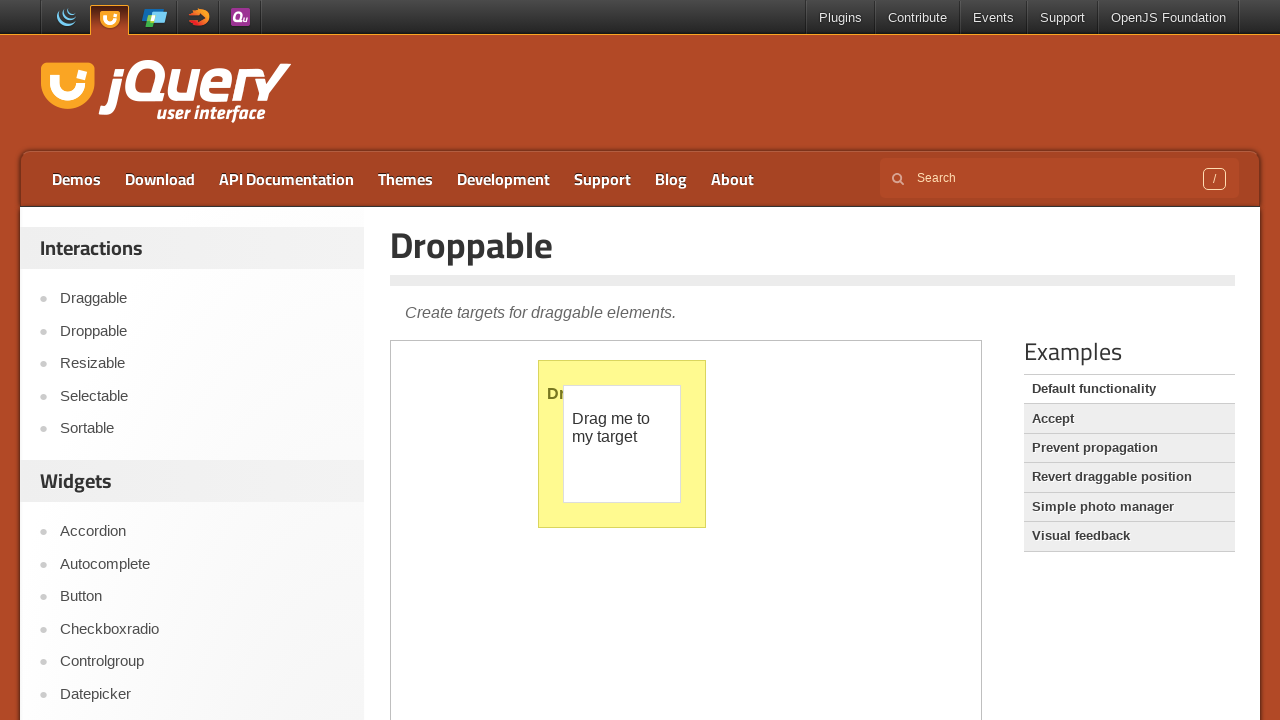

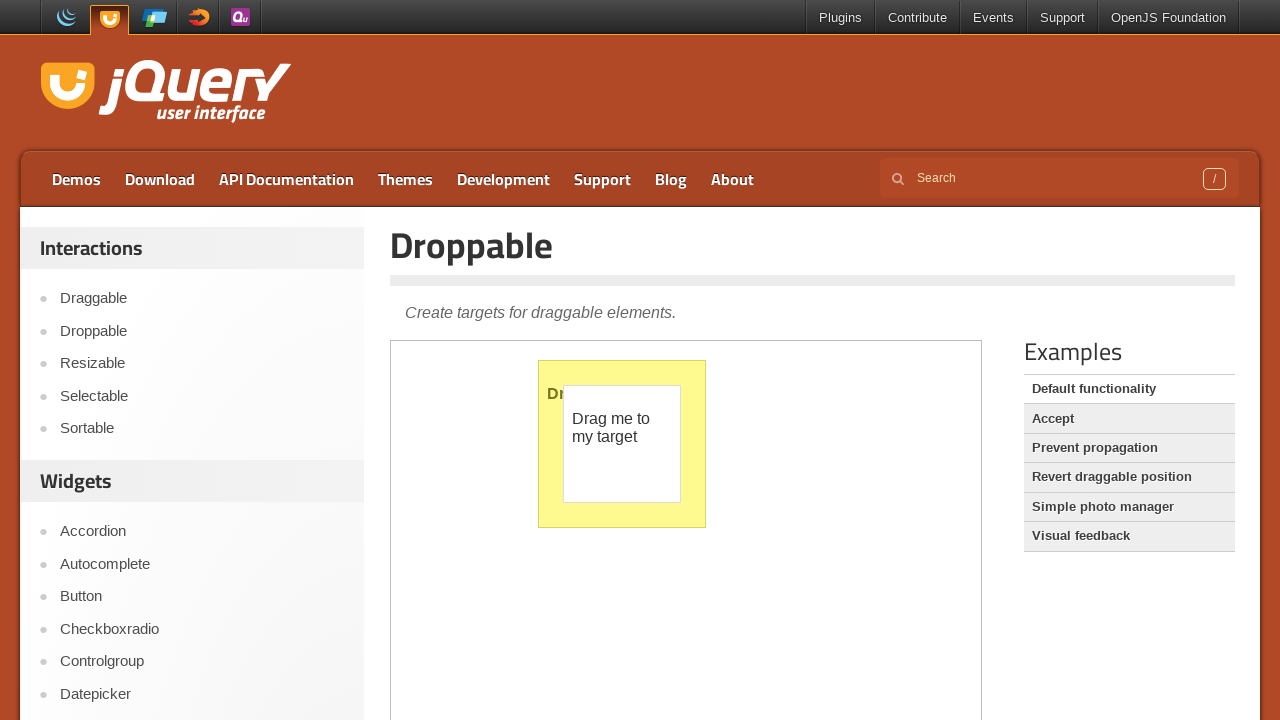